Tests JavaScript prompt functionality in an iframe by clicking a button, entering text in the prompt, and verifying the text appears on the page

Starting URL: https://www.w3schools.com/js/tryit.asp?filename=tryjs_prompt

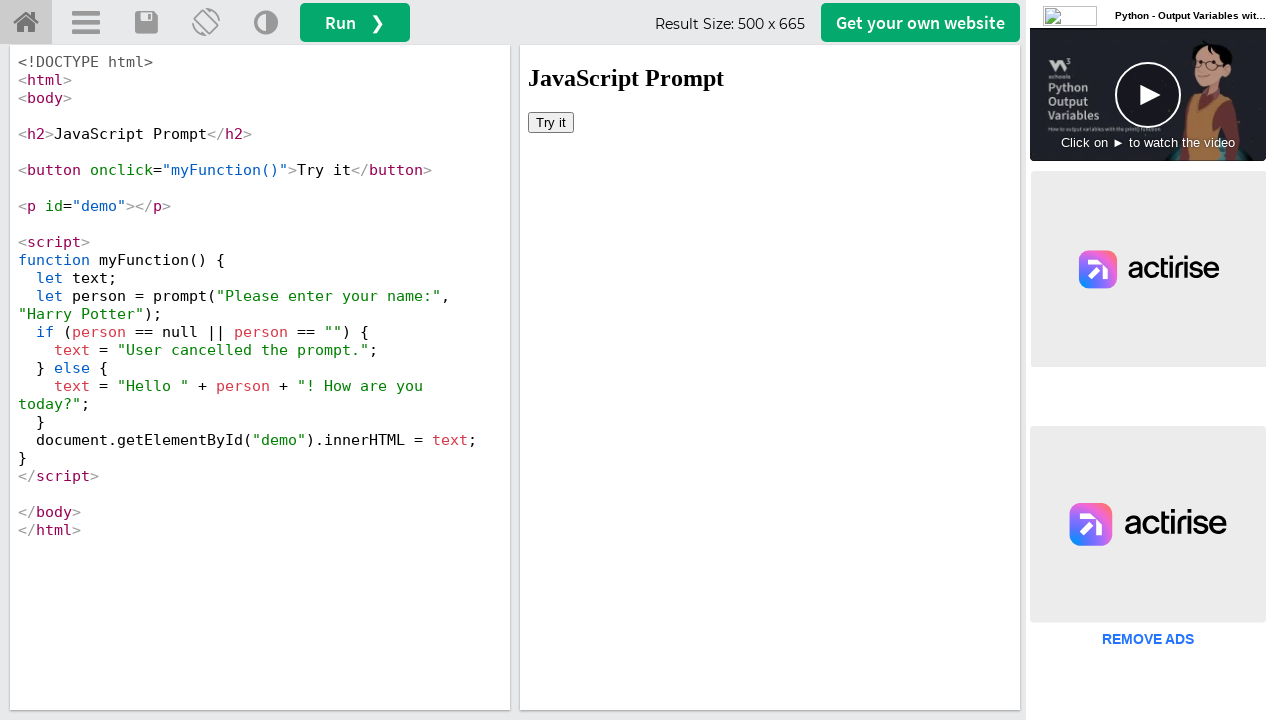

Located iframe with id 'iframeResult'
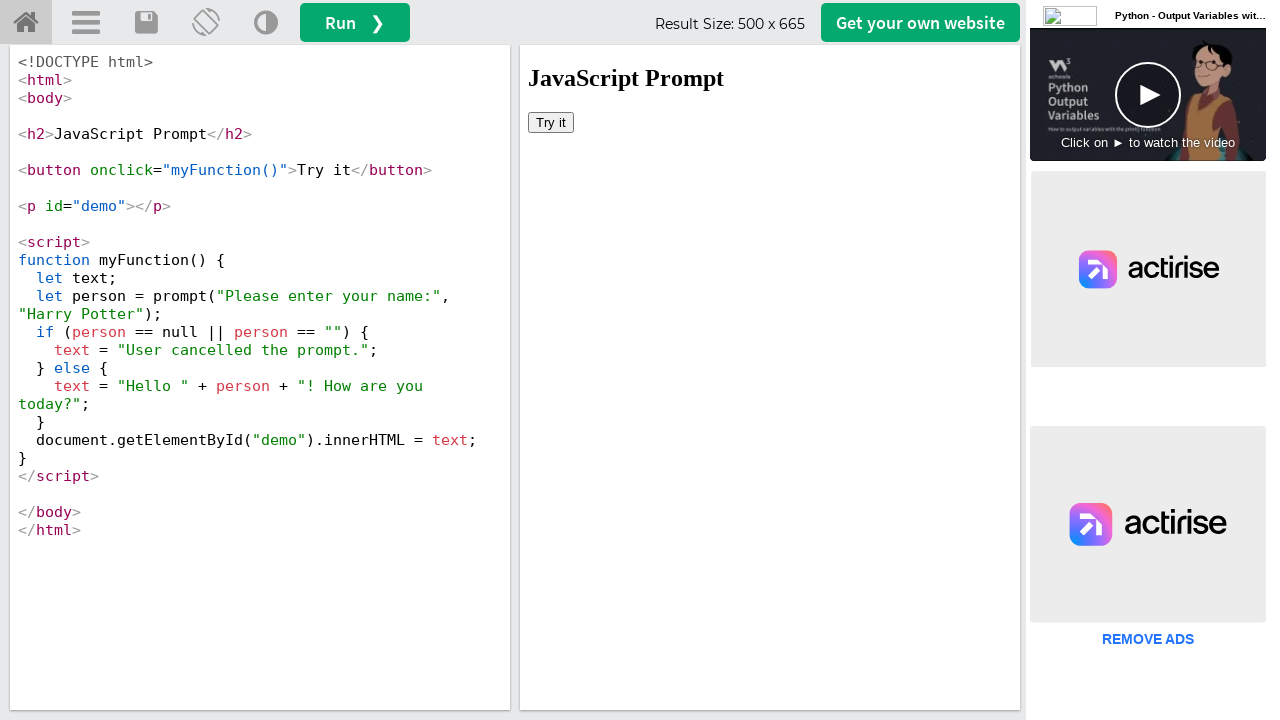

Clicked 'Try it' button inside iframe at (551, 122) on iframe[id='iframeResult'] >> internal:control=enter-frame >> xpath=/html/body/bu
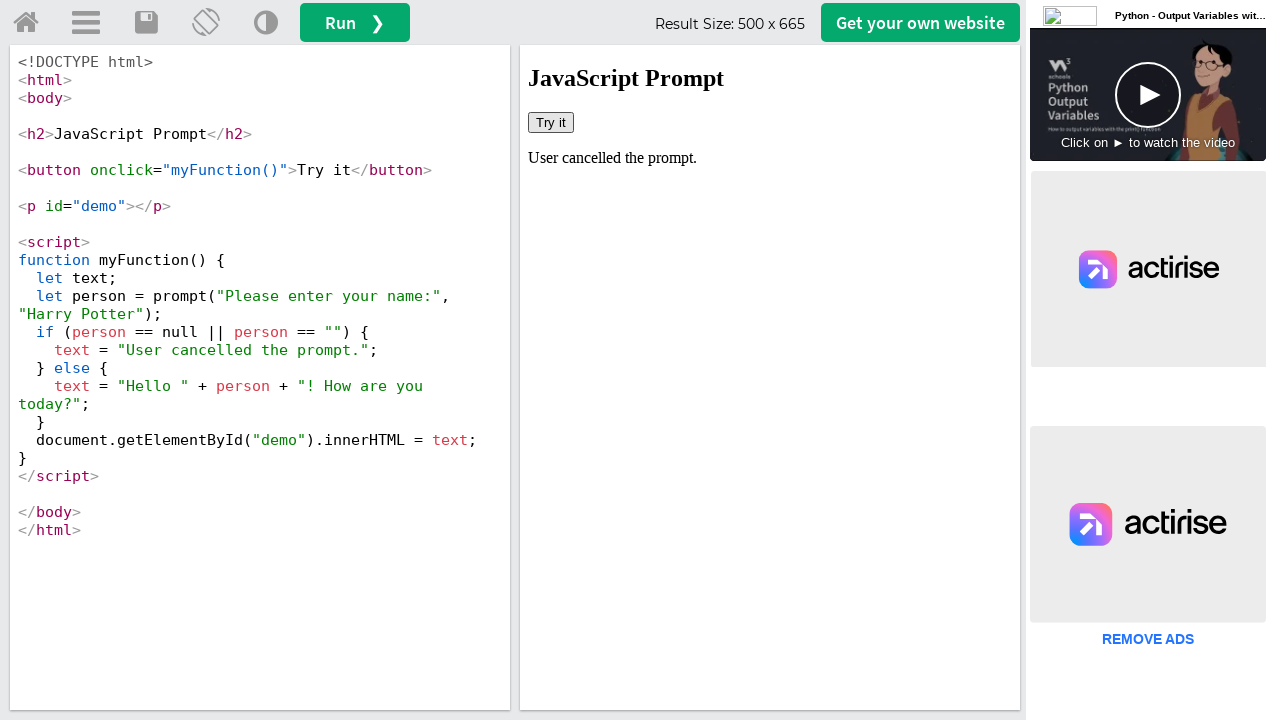

Set up dialog handler to accept prompt with text 'TestUser123'
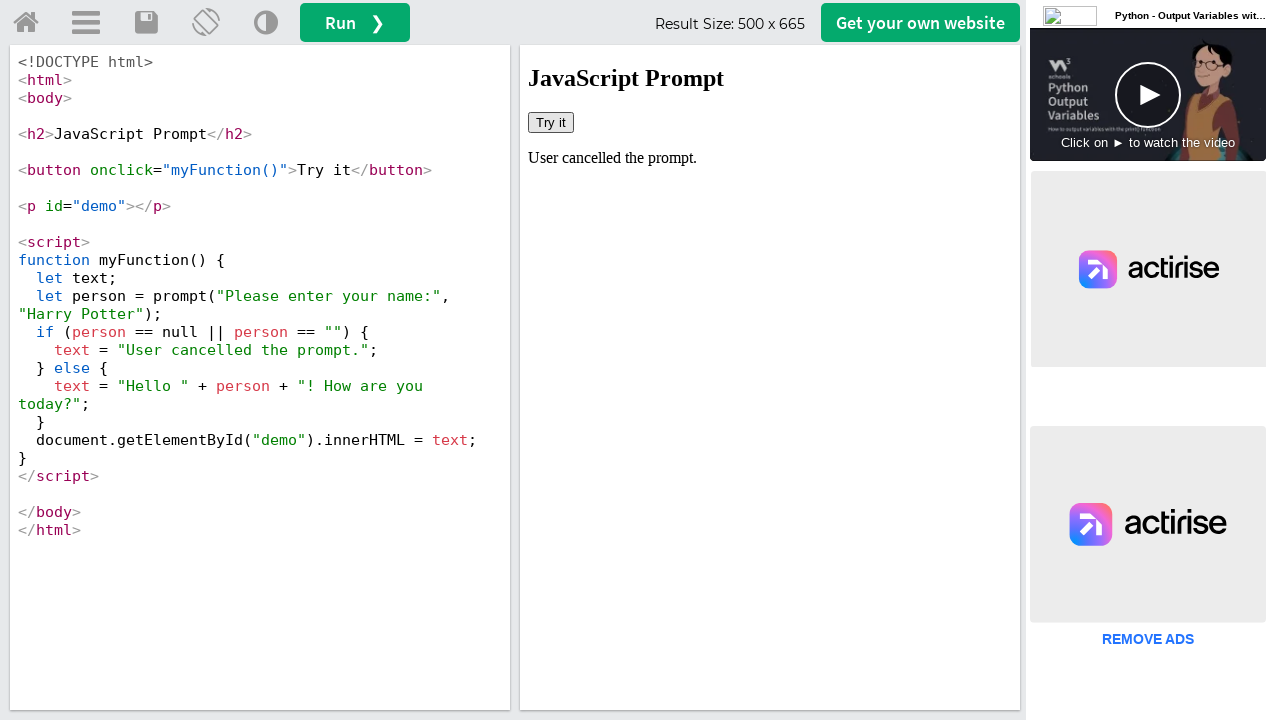

Retrieved text content from demo element
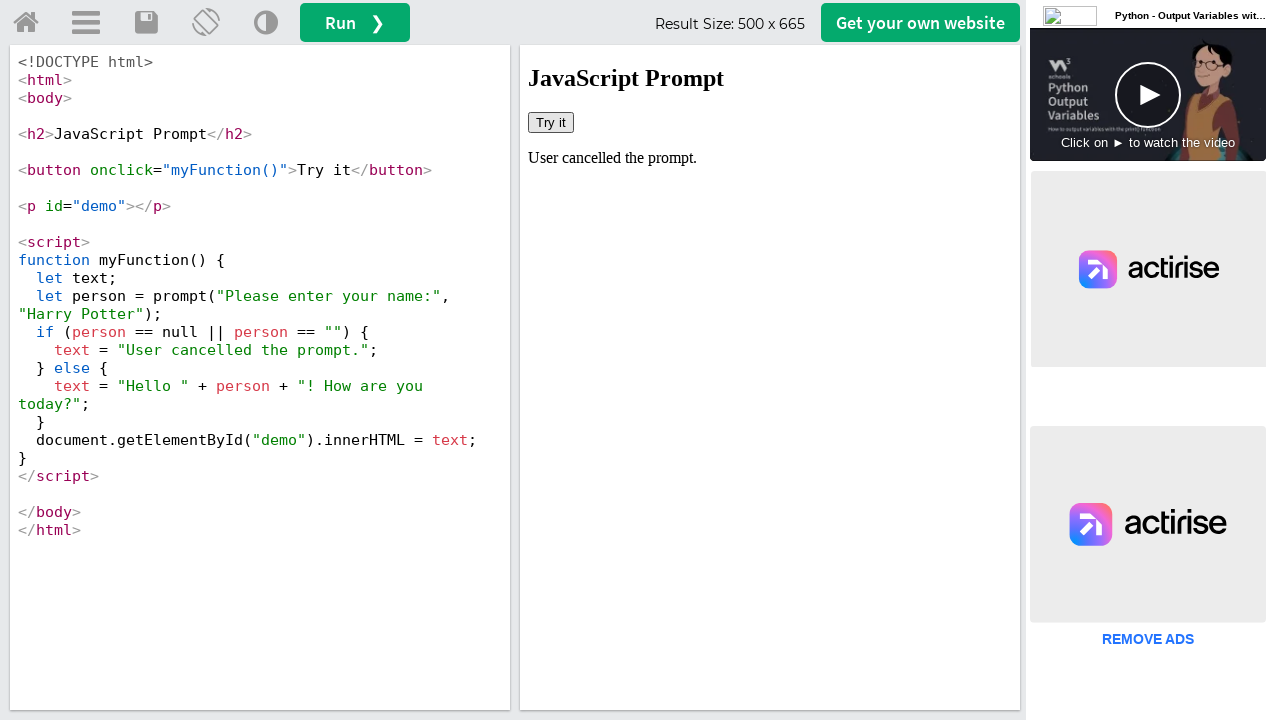

Verified that 'TestUser123' does NOT appear in demo text
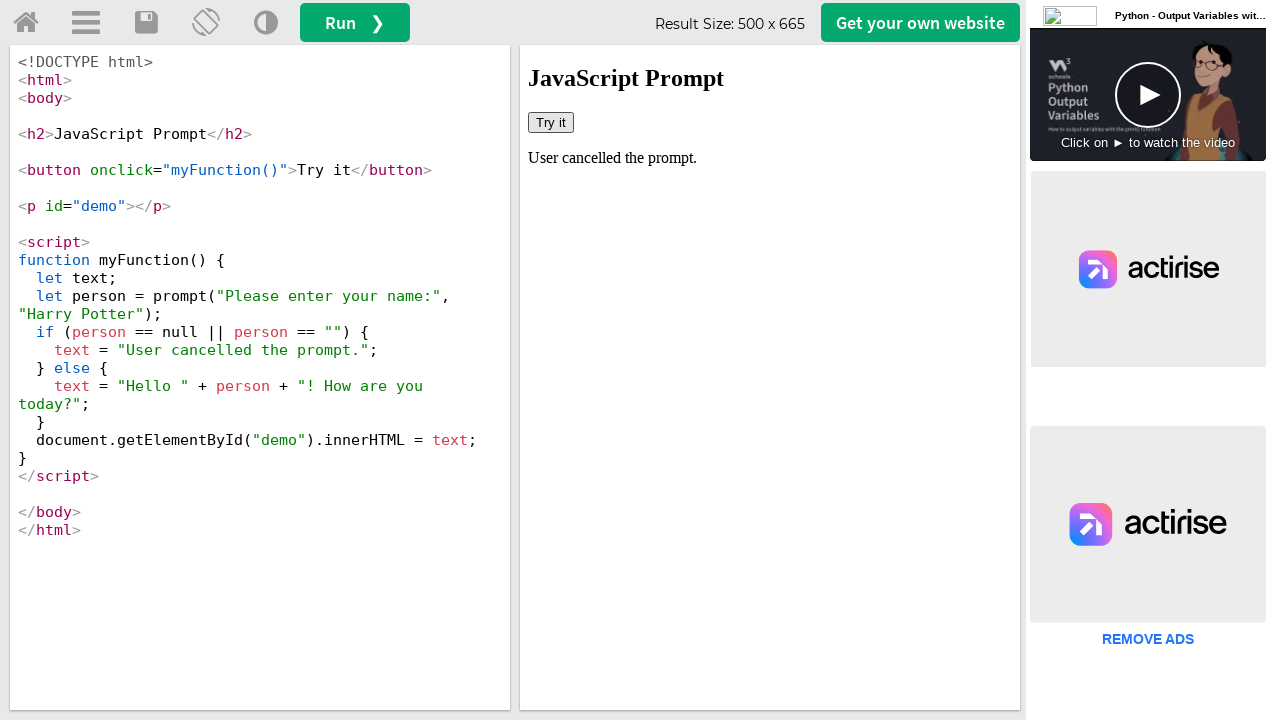

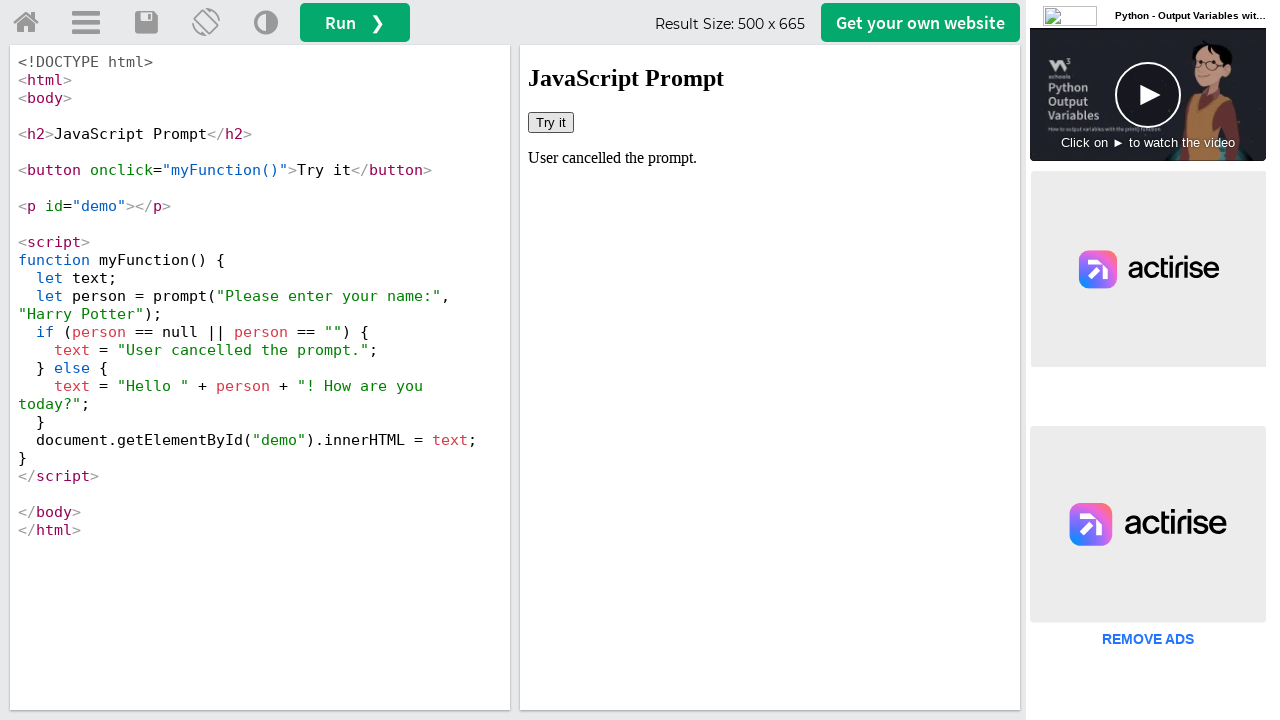